Tests that entering 5 Latin letters in ZIP code field shows an error message

Starting URL: https://www.sharelane.com/cgi-bin/register.py

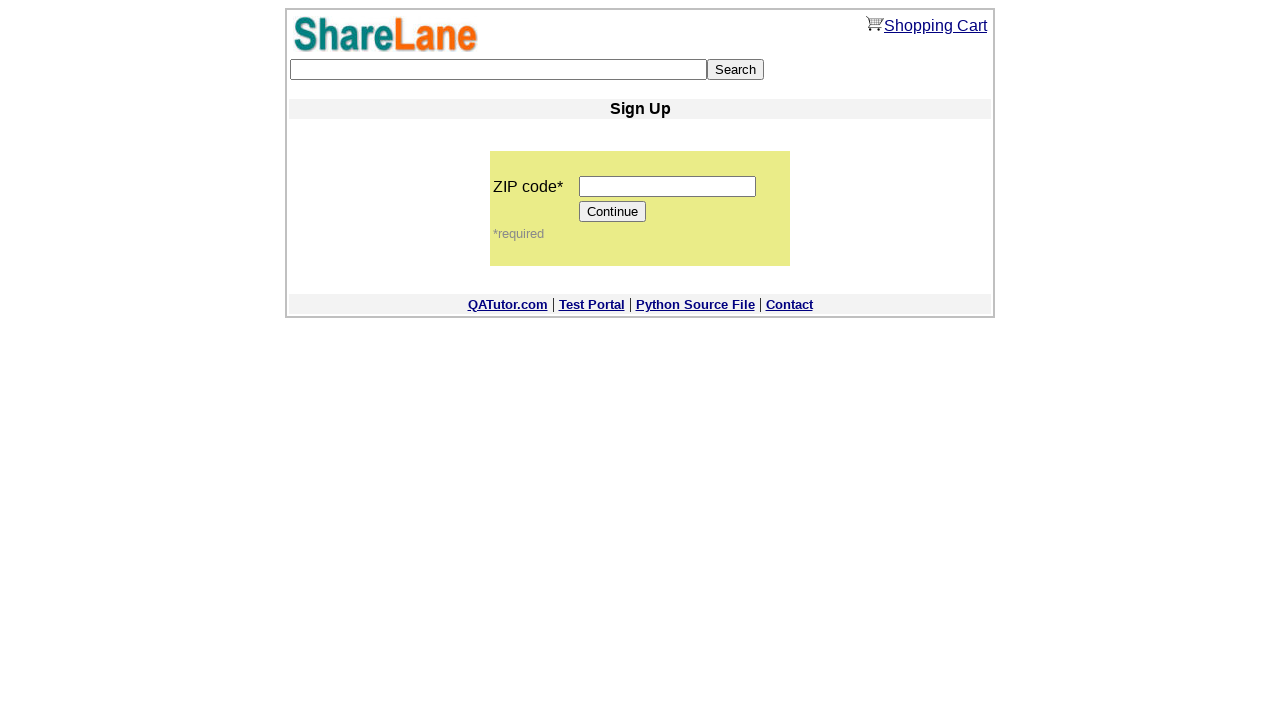

Filled ZIP code field with 5 uppercase and lowercase Latin letters 'DfgHj' on input[name='zip_code']
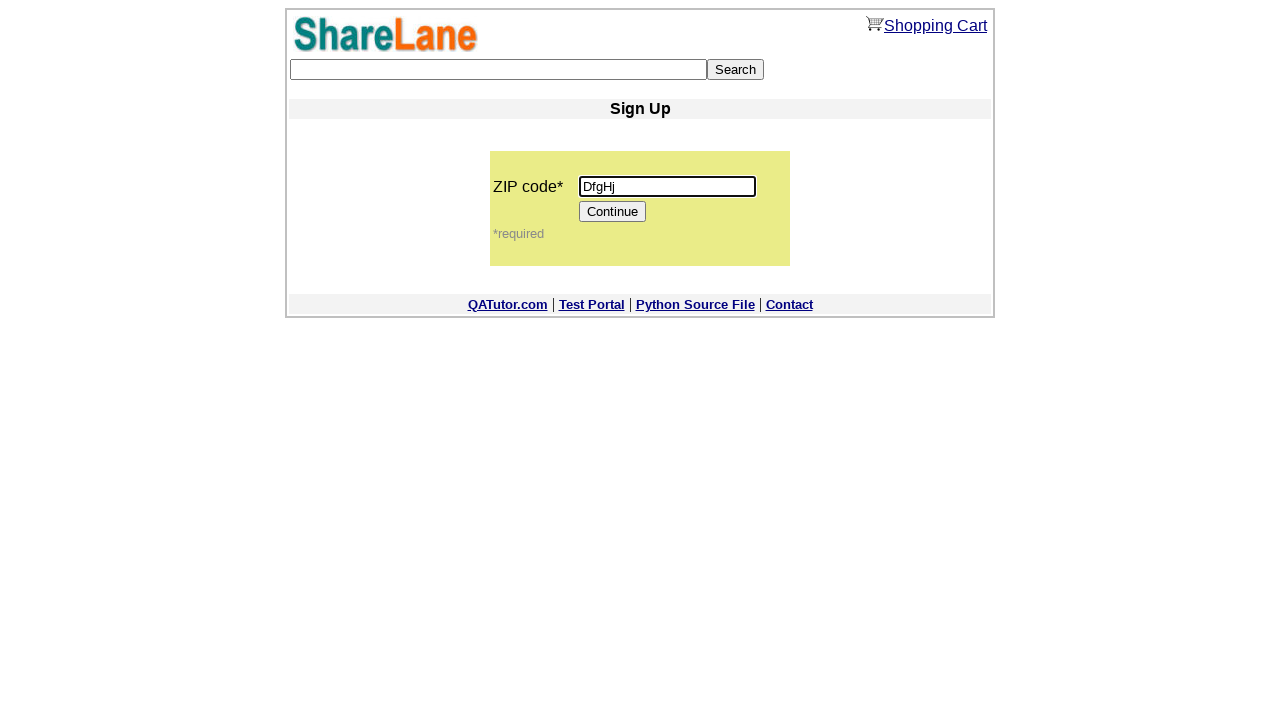

Clicked Continue button at (613, 212) on [value='Continue']
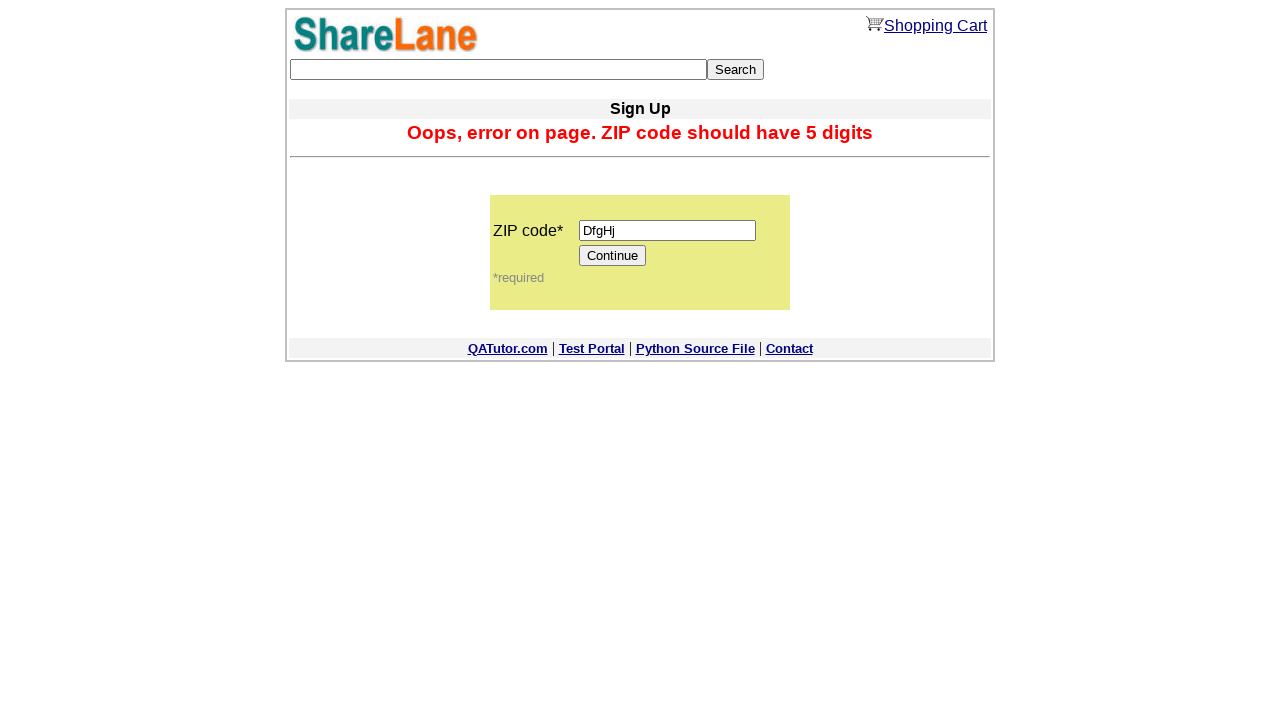

Error message appeared for invalid ZIP code
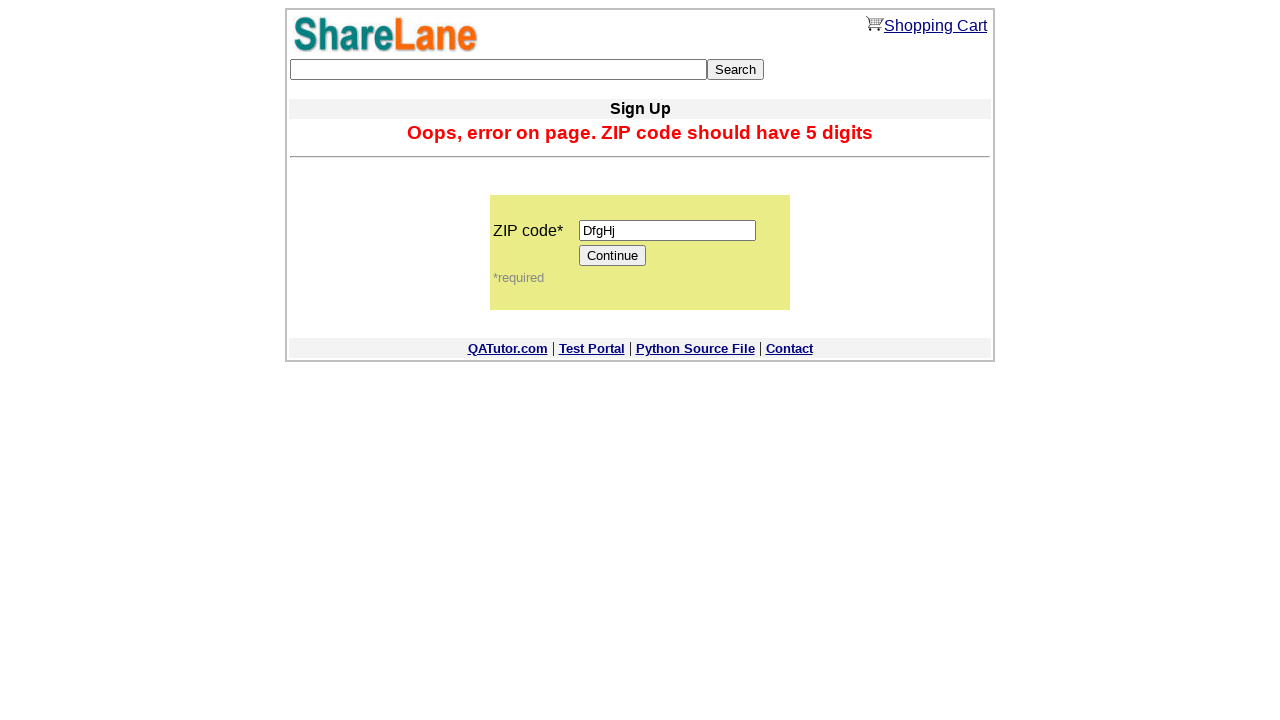

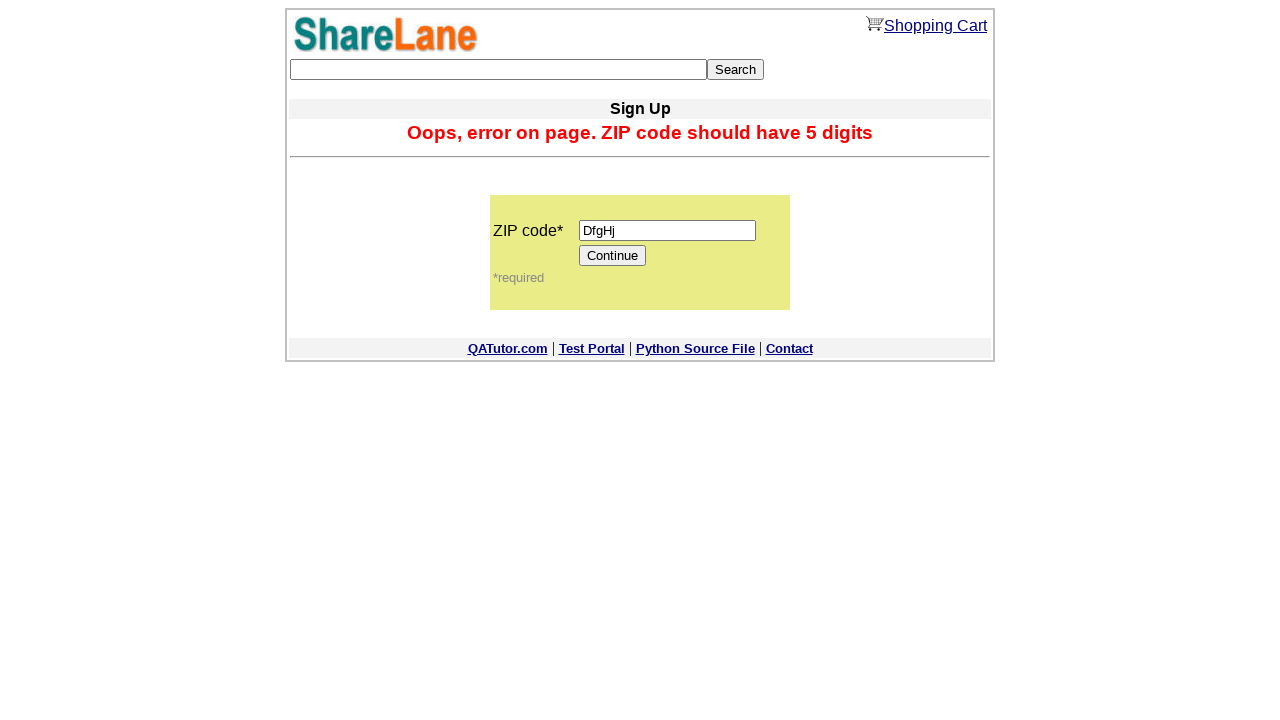